Navigates to Gmail homepage and finds all links on the page

Starting URL: https://www.gmail.com/

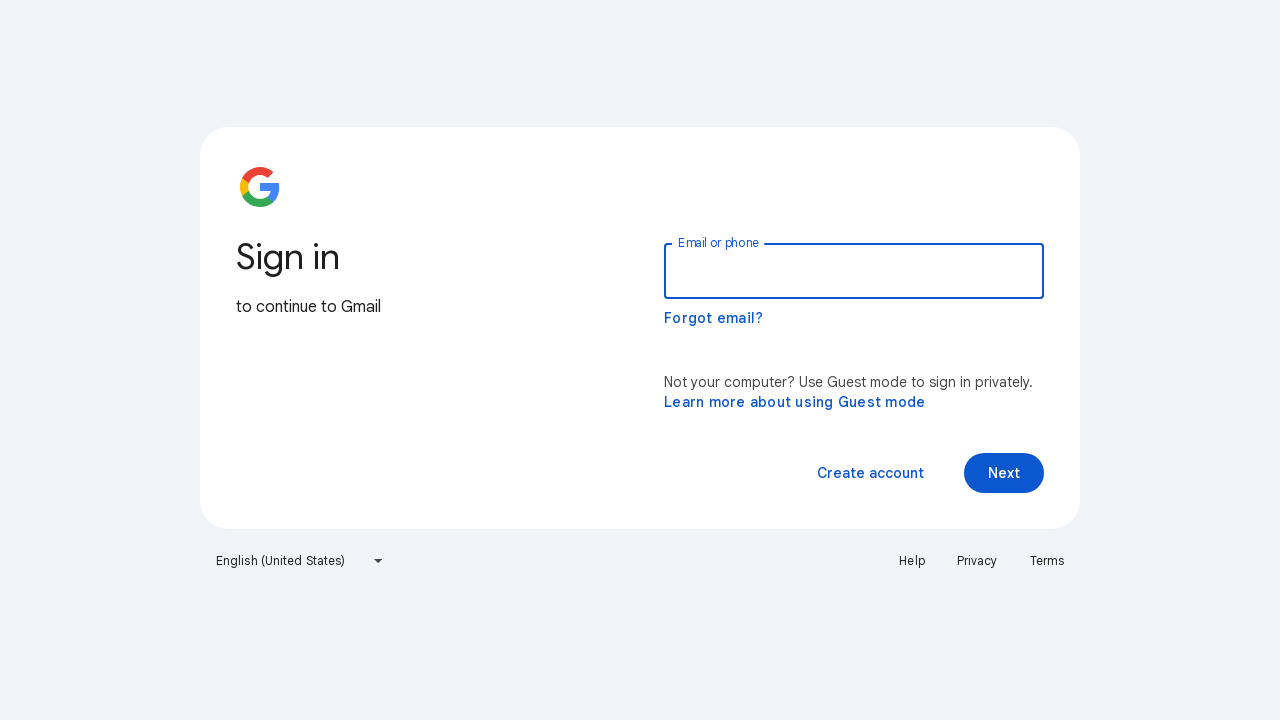

Navigated to Gmail homepage
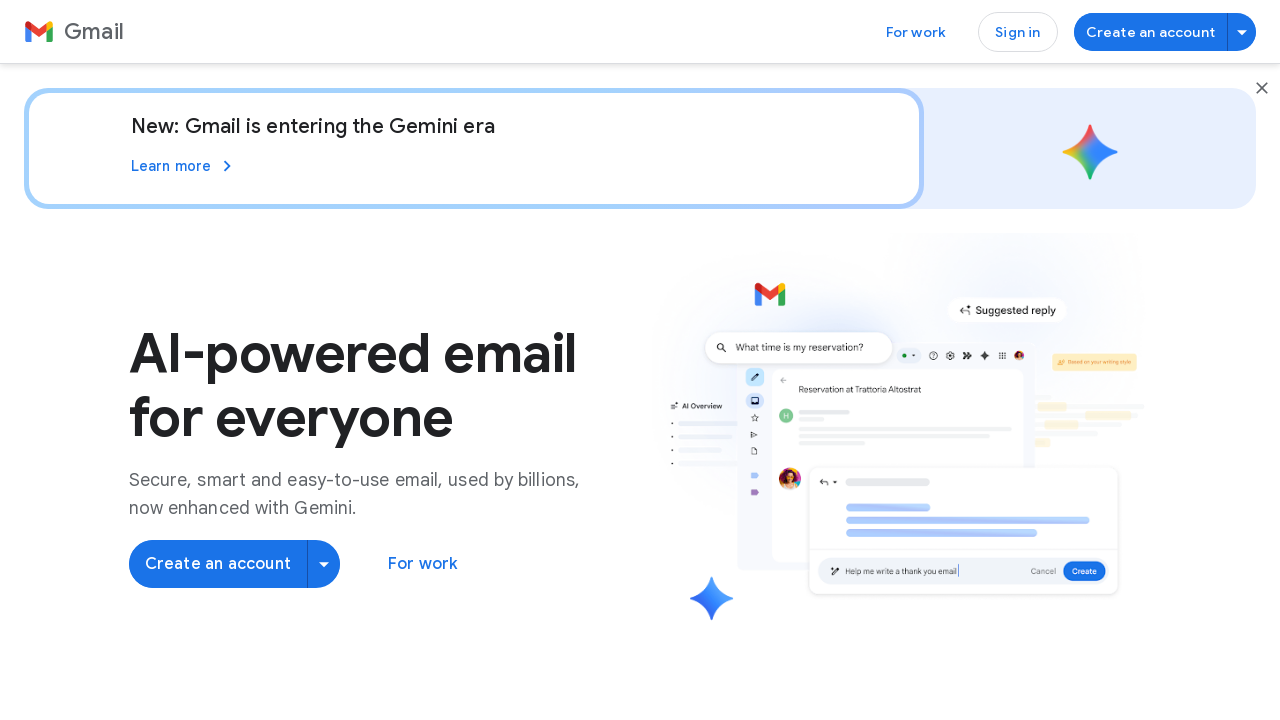

Page loaded and network idle state reached
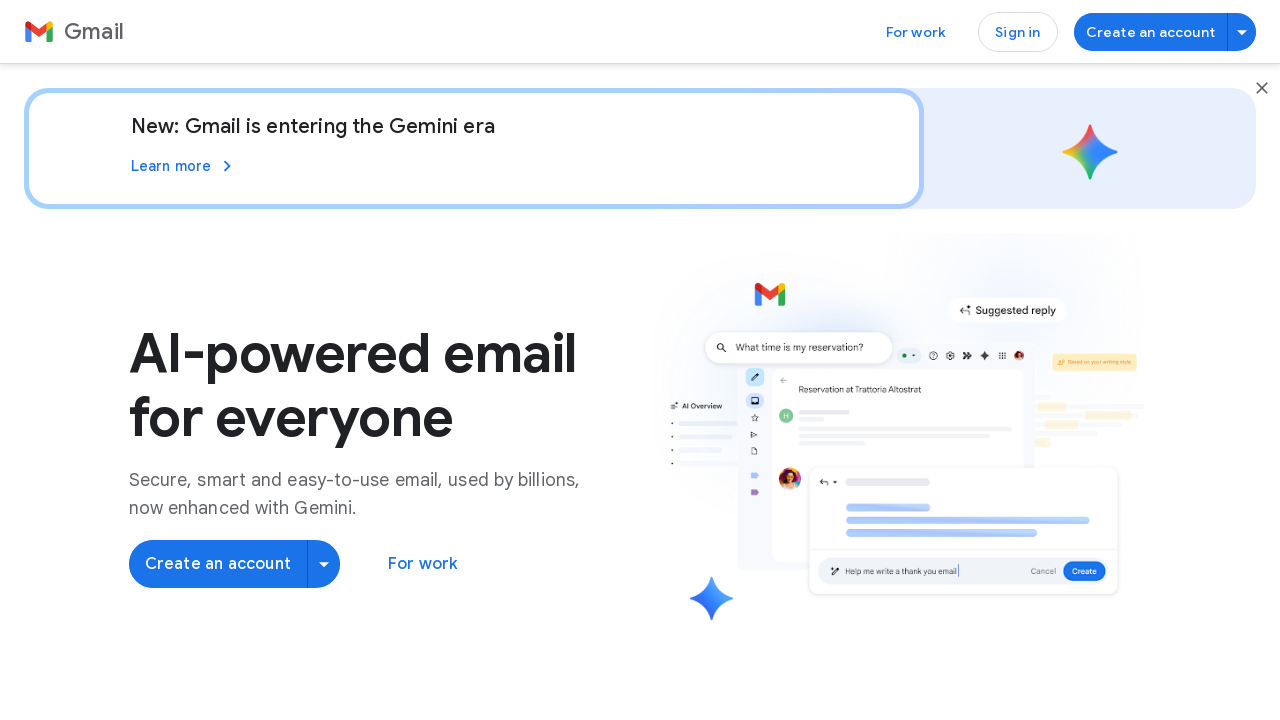

Found 83 links on the Gmail homepage
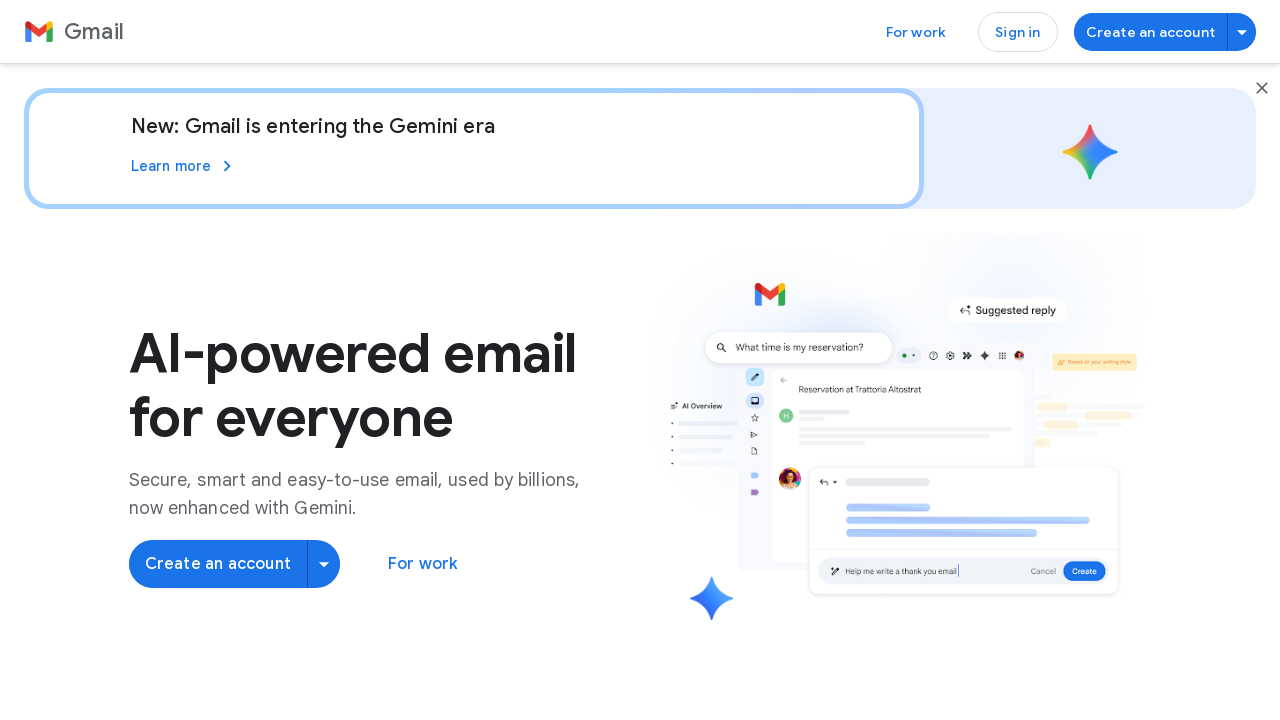

Verified that links are present on the page
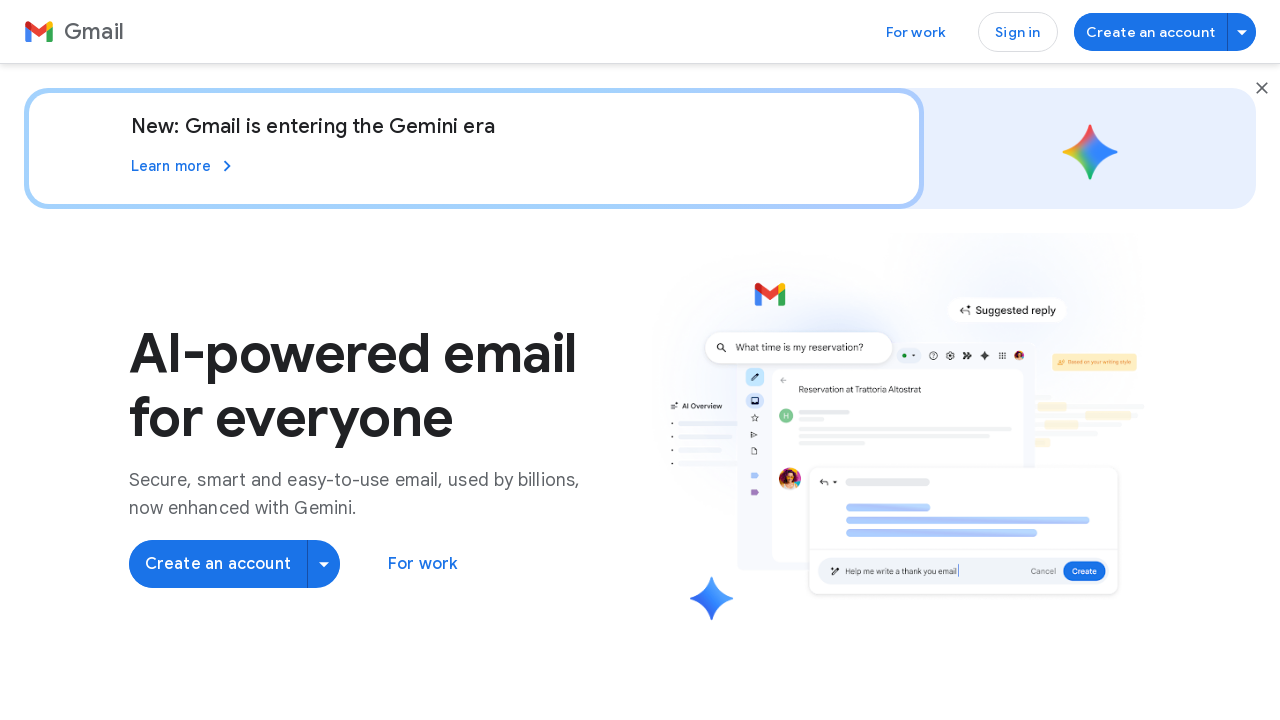

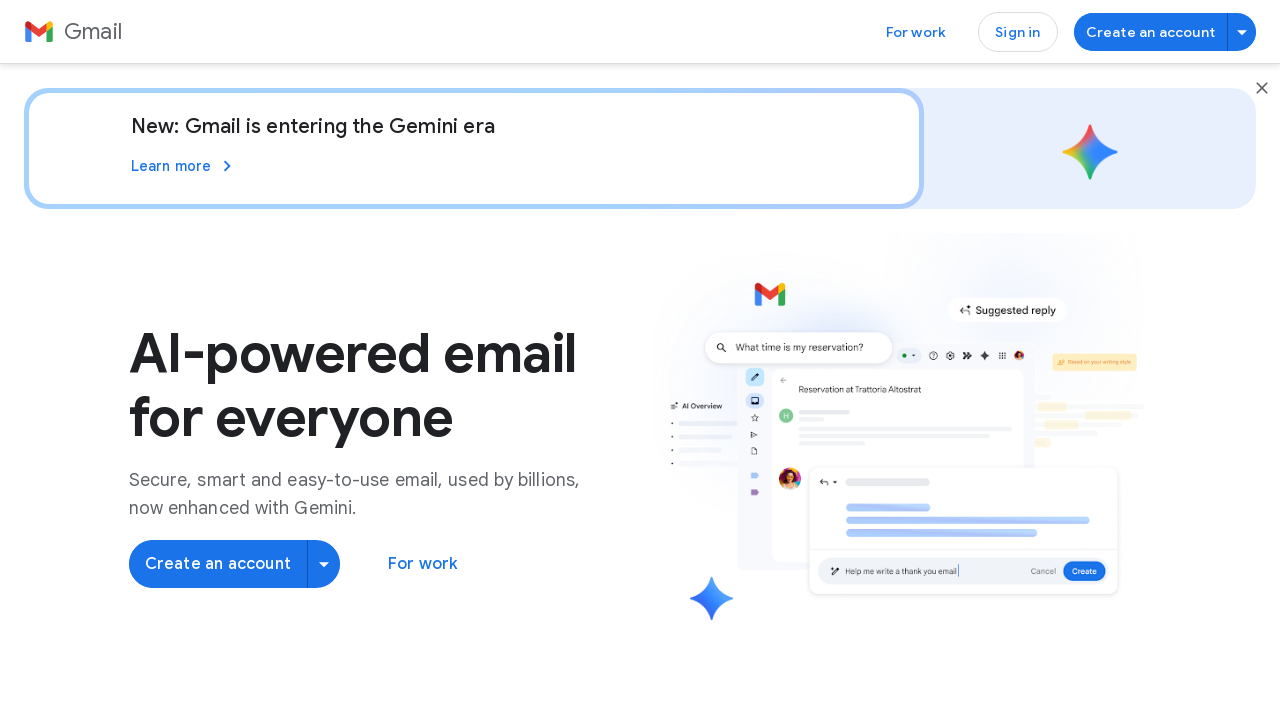